Tests drag and drop functionality on the jQuery UI demo page by dragging an element and dropping it onto a target drop zone within an iframe.

Starting URL: https://jqueryui.com/droppable/

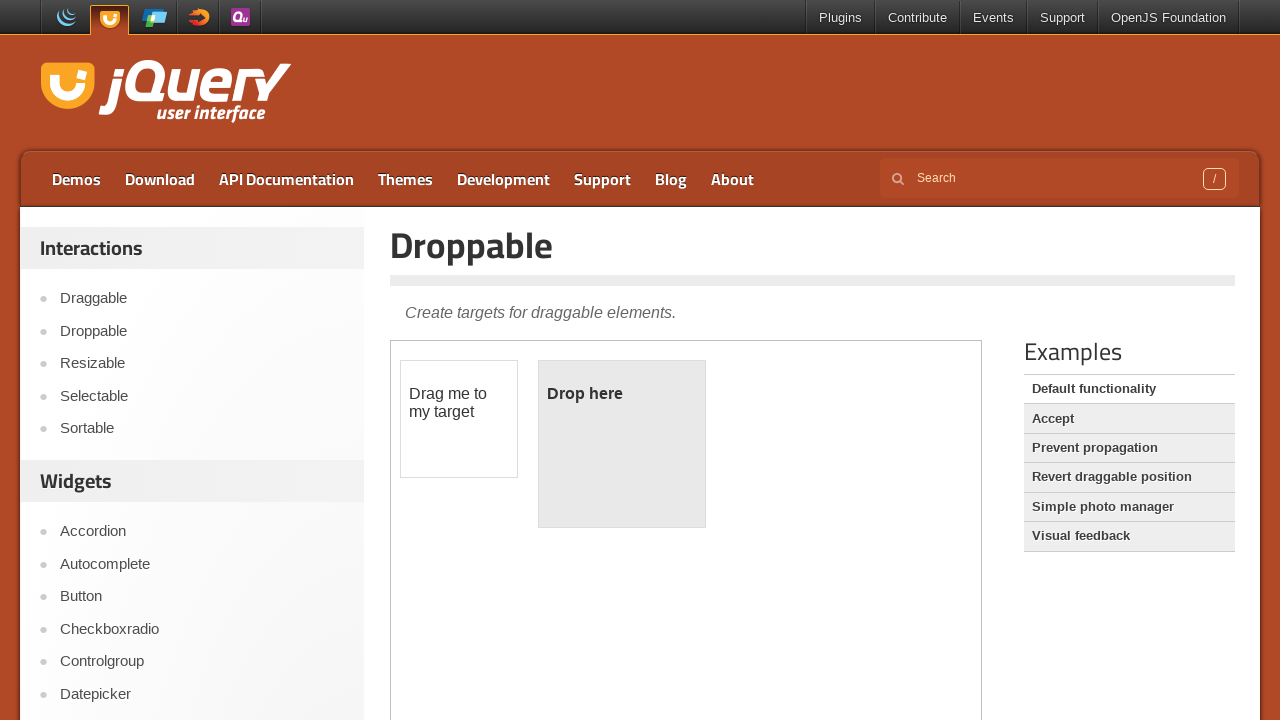

Located the demo iframe containing drag and drop elements
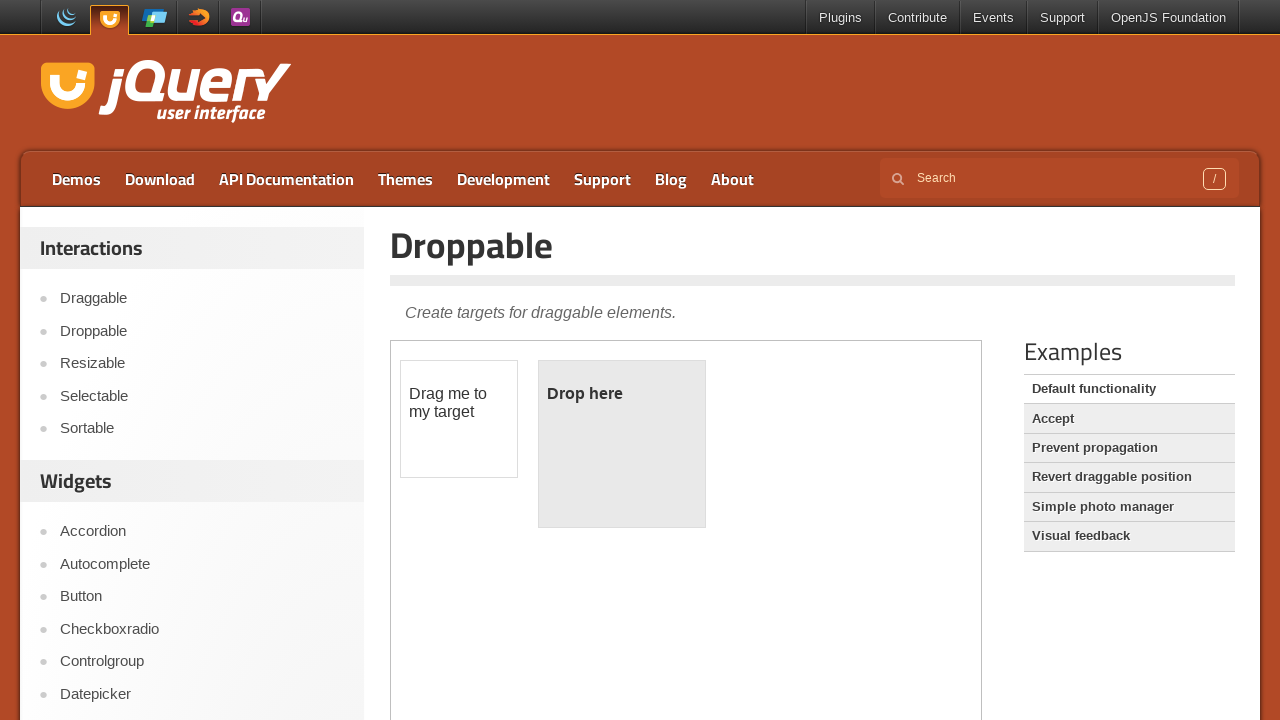

Located the draggable element
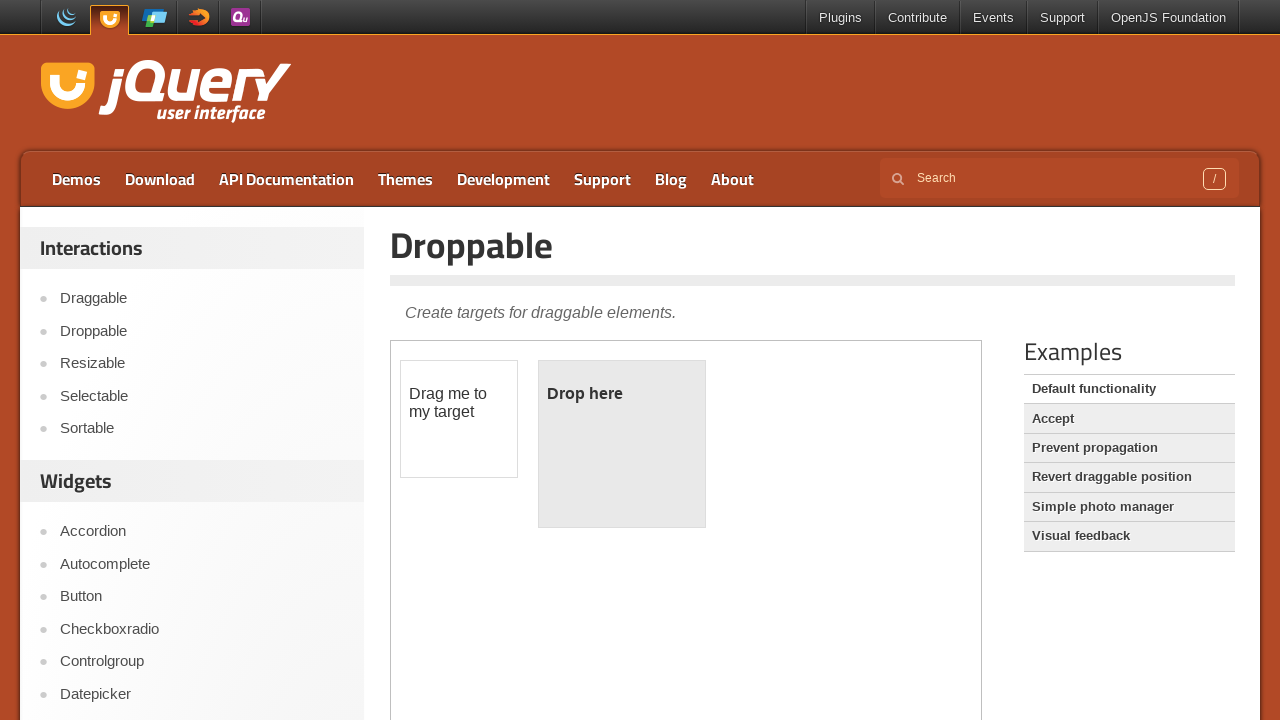

Located the droppable target element
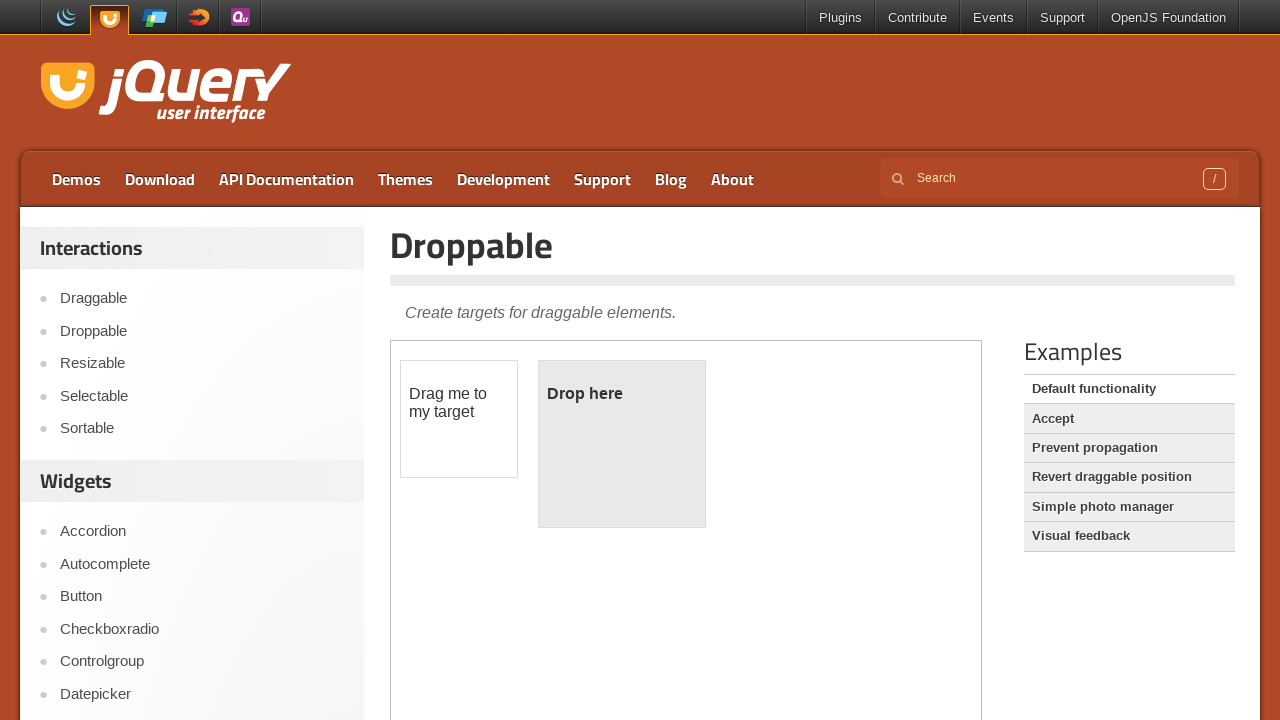

Dragged the draggable element onto the droppable target at (622, 444)
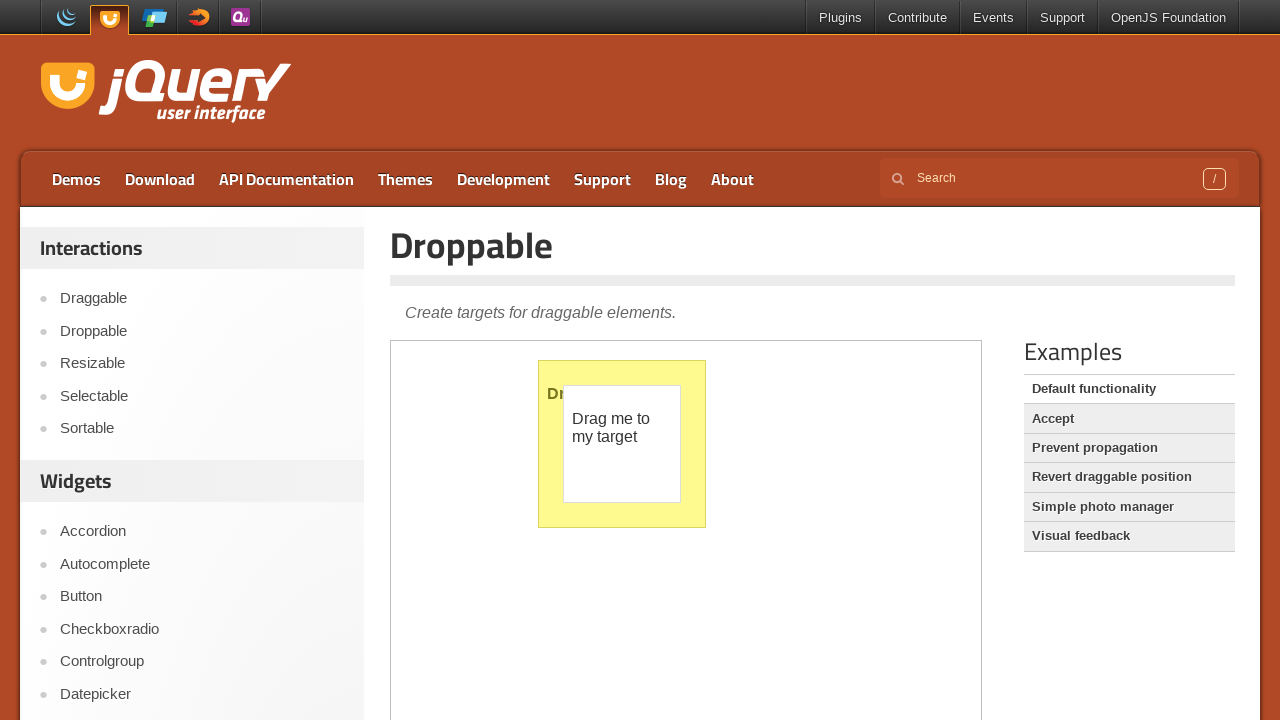

Verified that the drop was successful - droppable element now shows 'Dropped!' text
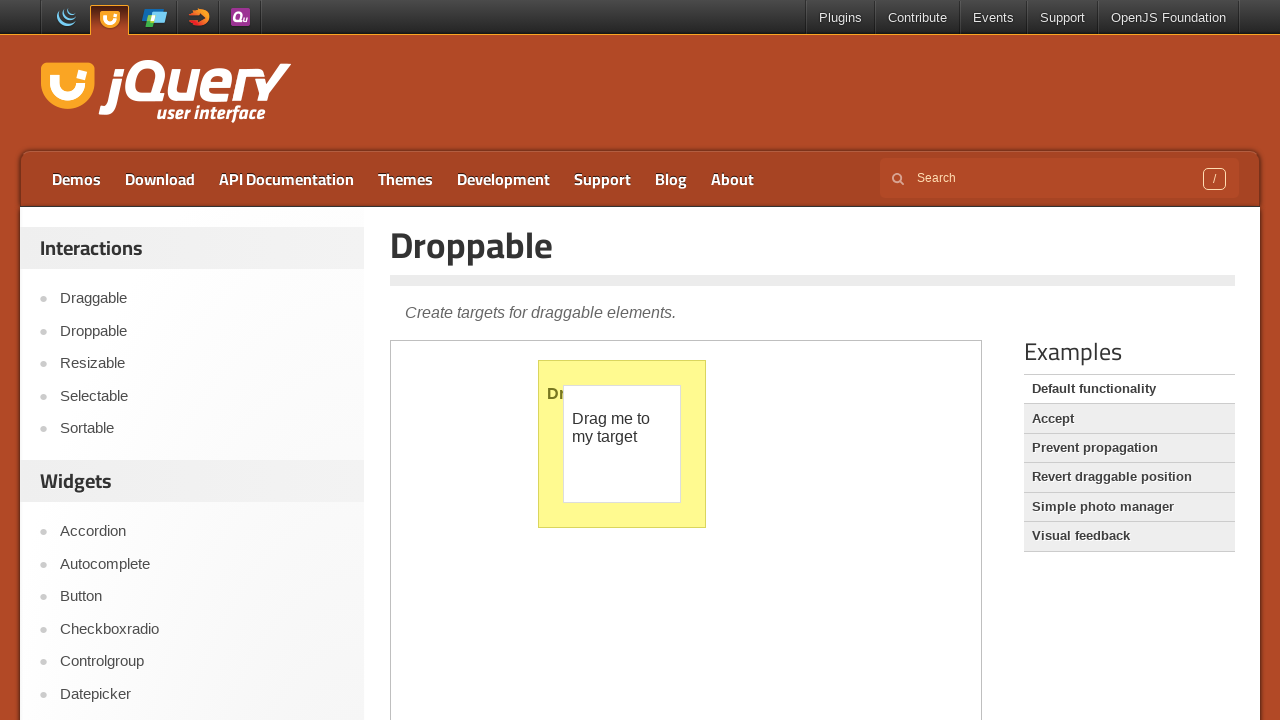

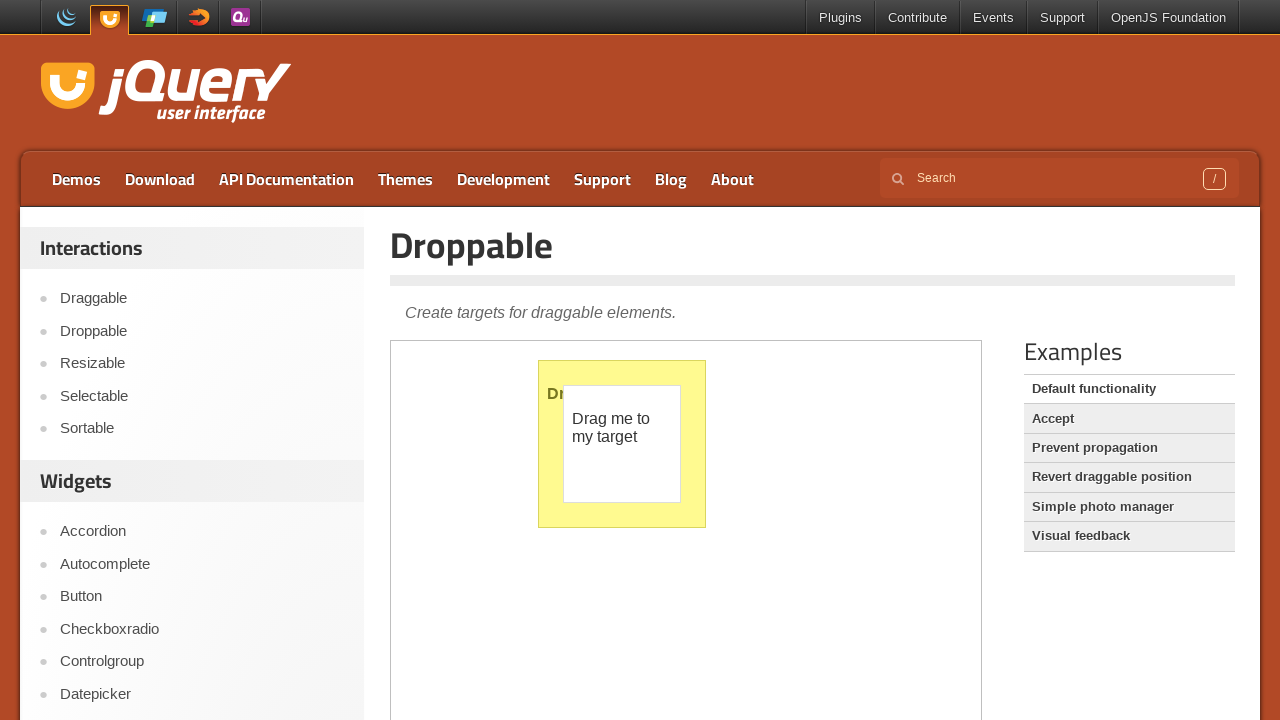